Tests double-click functionality by double-clicking a button and verifying the message appears

Starting URL: https://demoqa.com/buttons

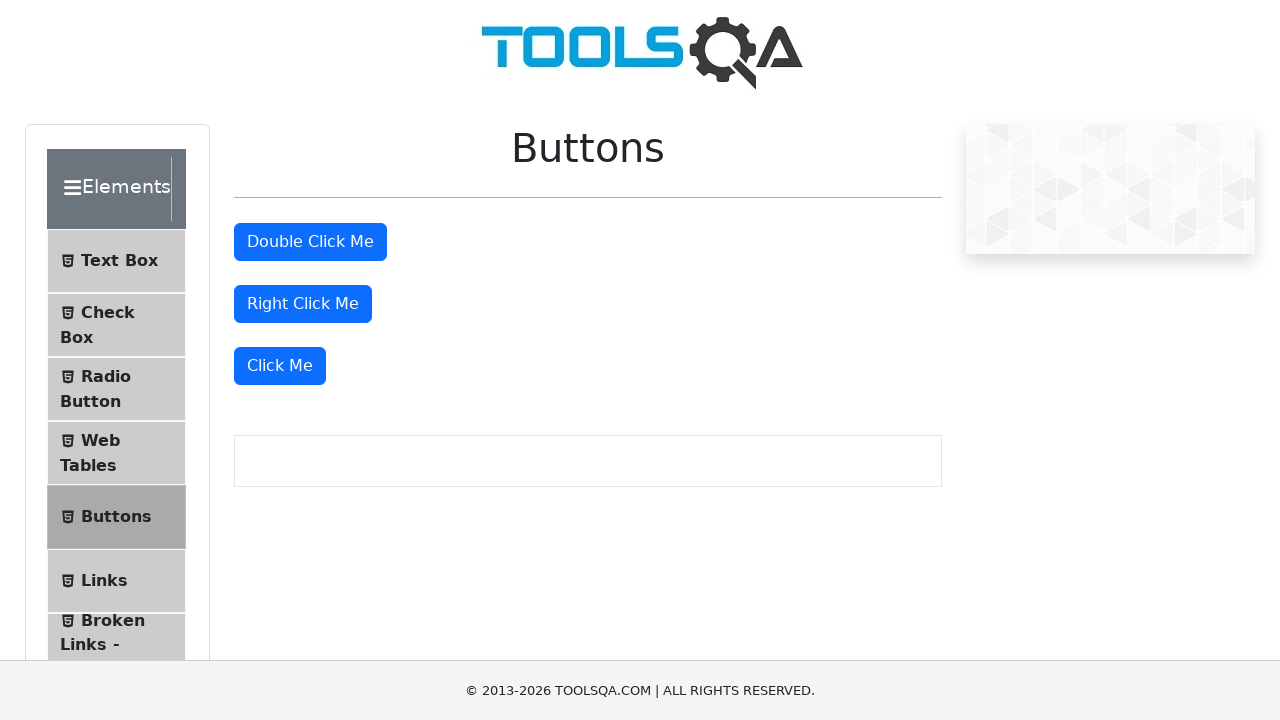

Double-clicked the double-click button at (310, 242) on #doubleClickBtn
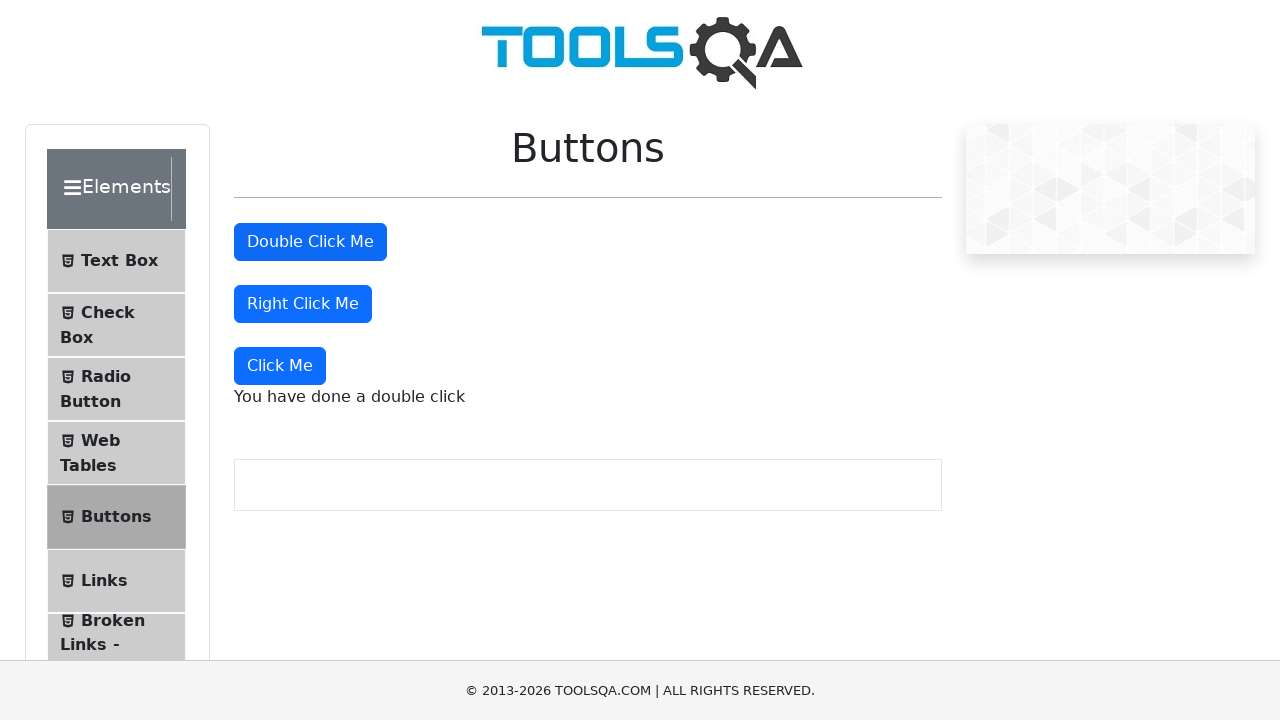

Double-click message appeared and is visible
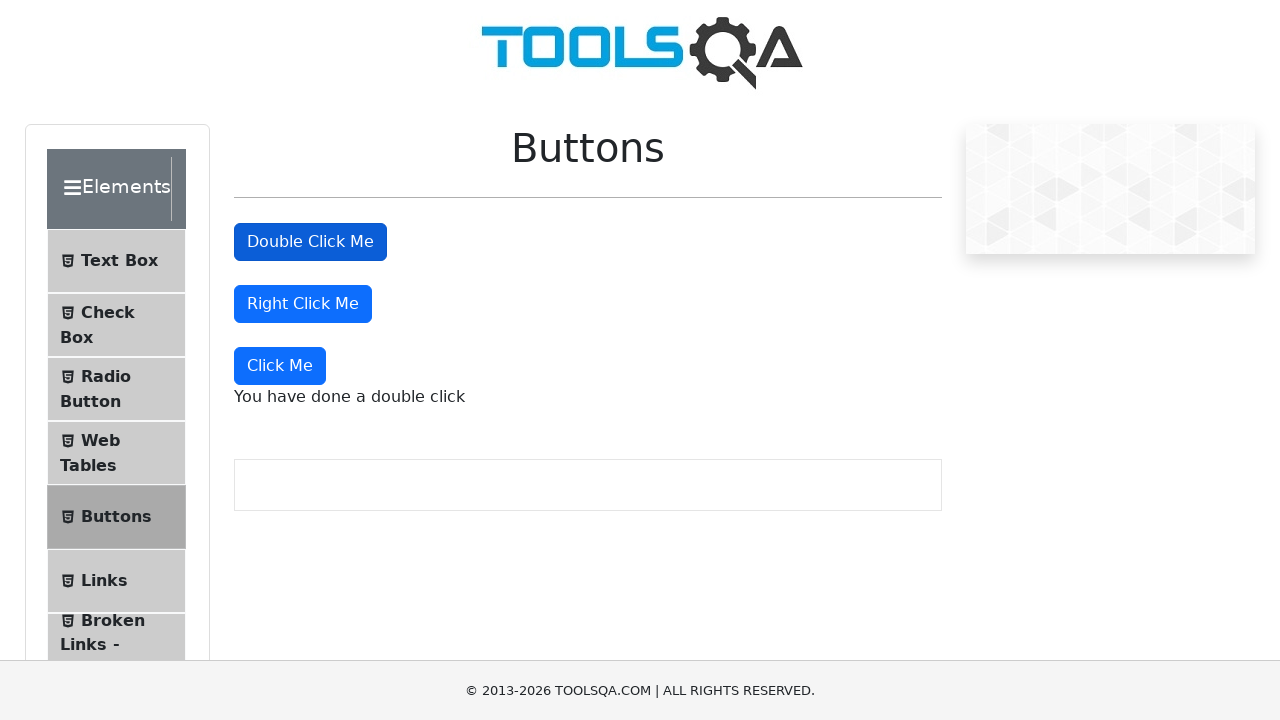

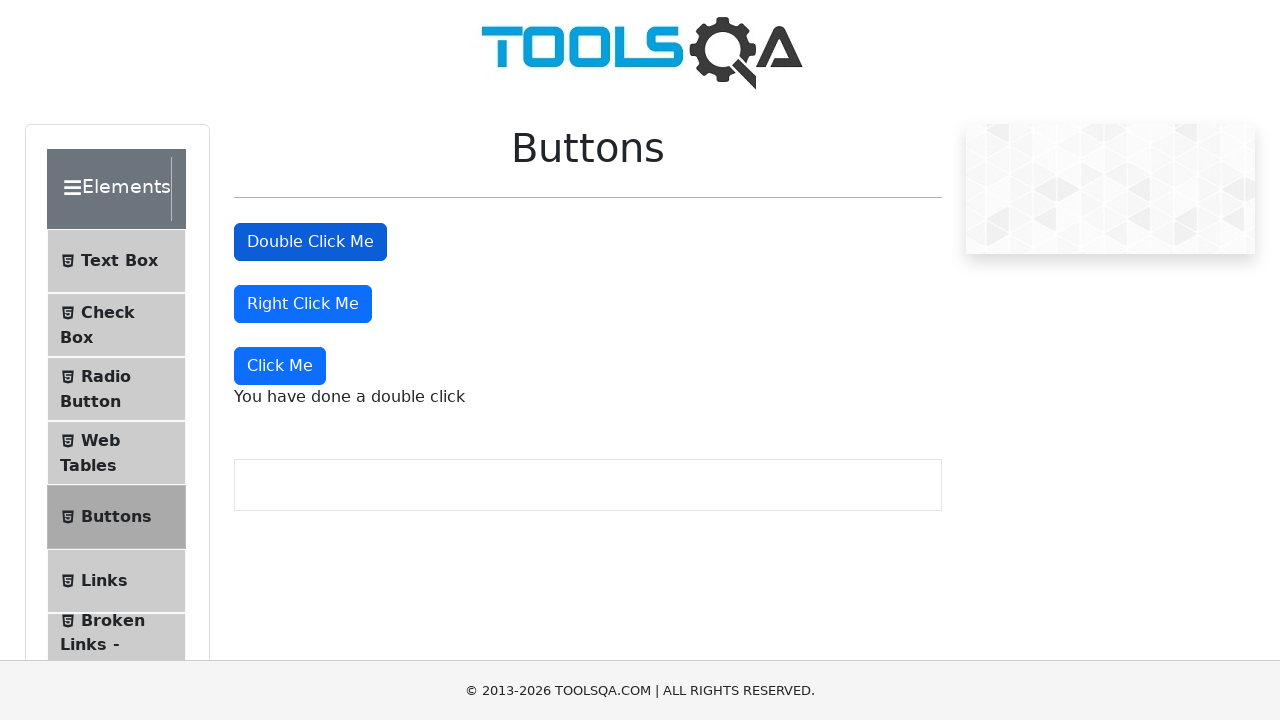